Tests pre-loading an opt-out cookie on the main page before navigating to the A/B test page to verify immediate opt-out

Starting URL: http://the-internet.herokuapp.com

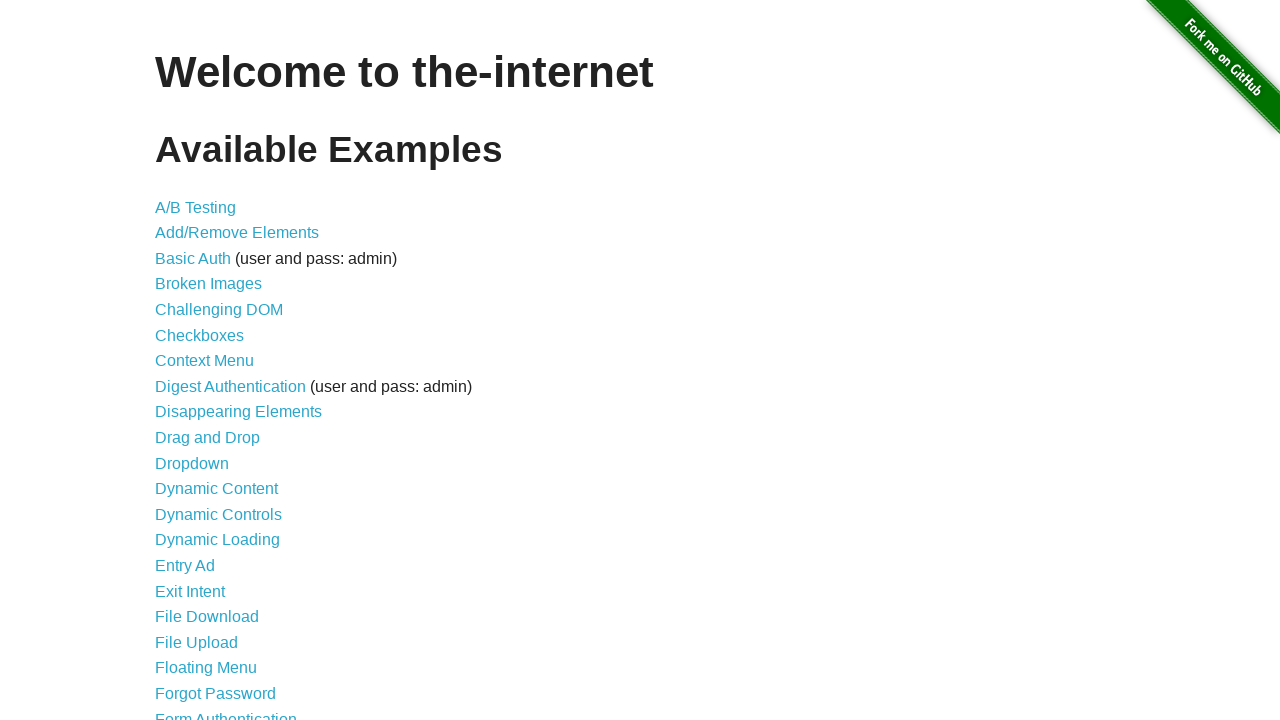

Added optimizelyOptOut cookie to context for opt-out pre-loading
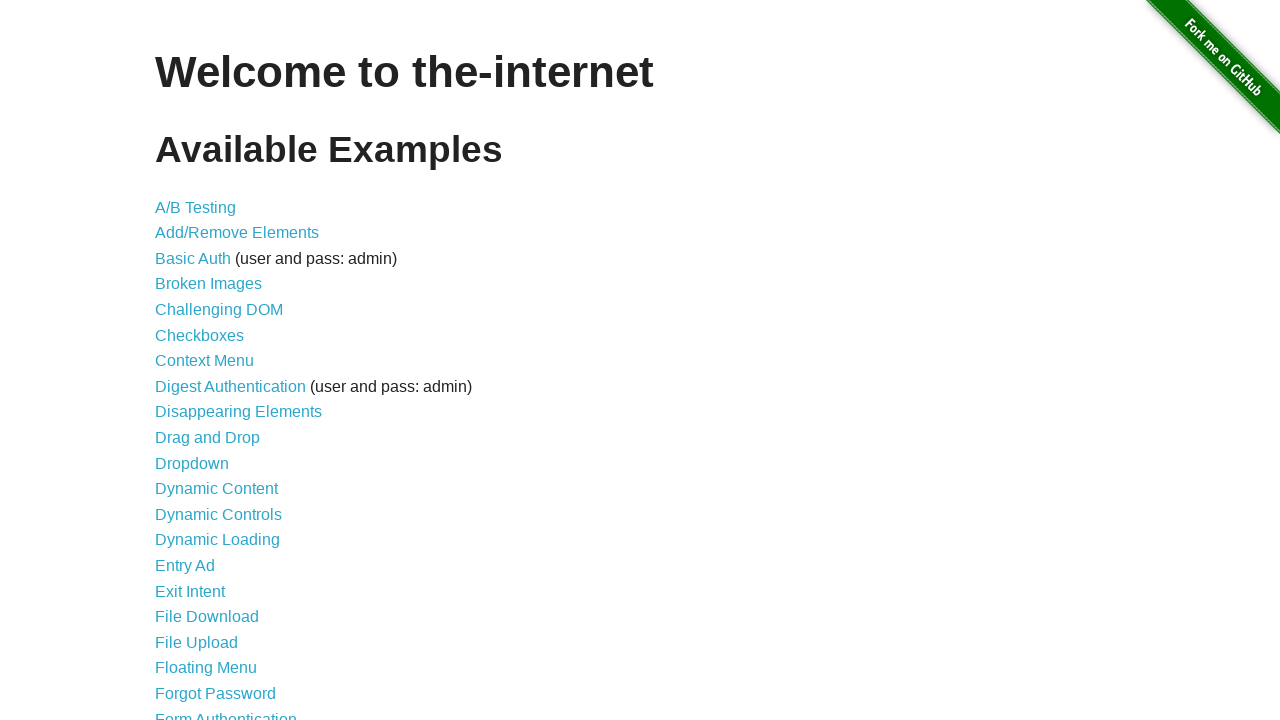

Navigated to A/B test page at http://the-internet.herokuapp.com/abtest
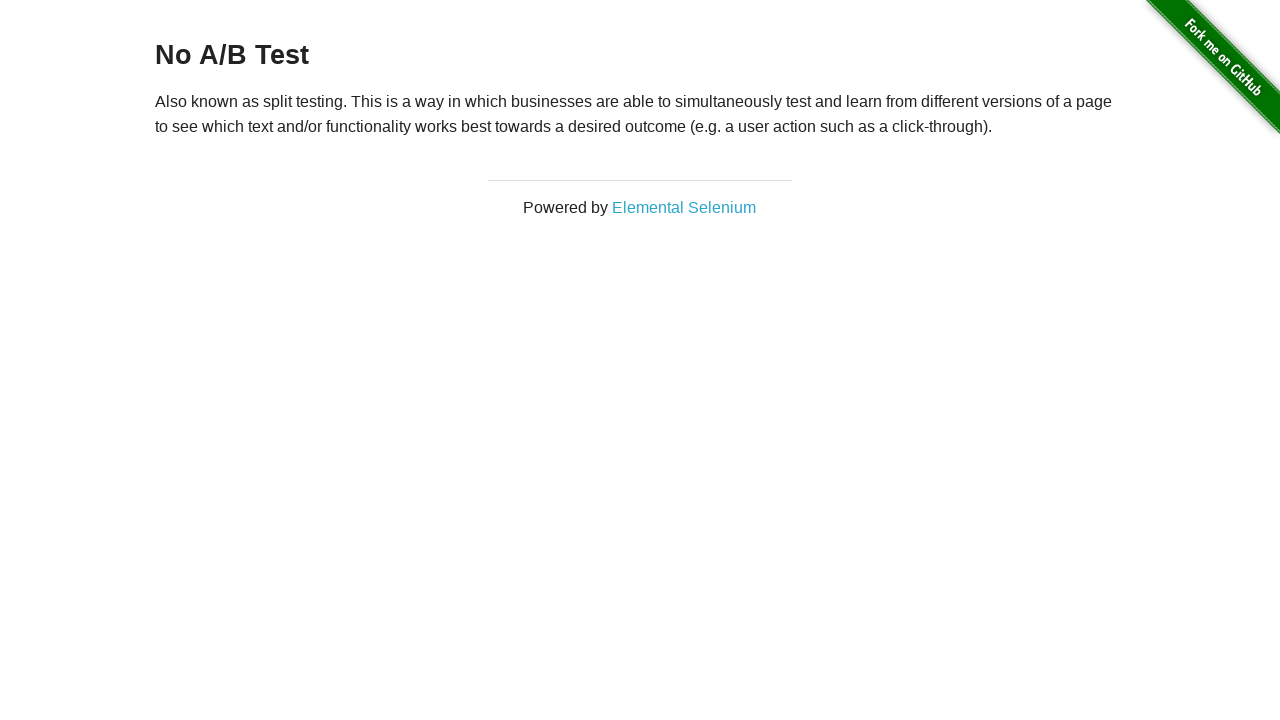

Retrieved heading text: 'No A/B Test'
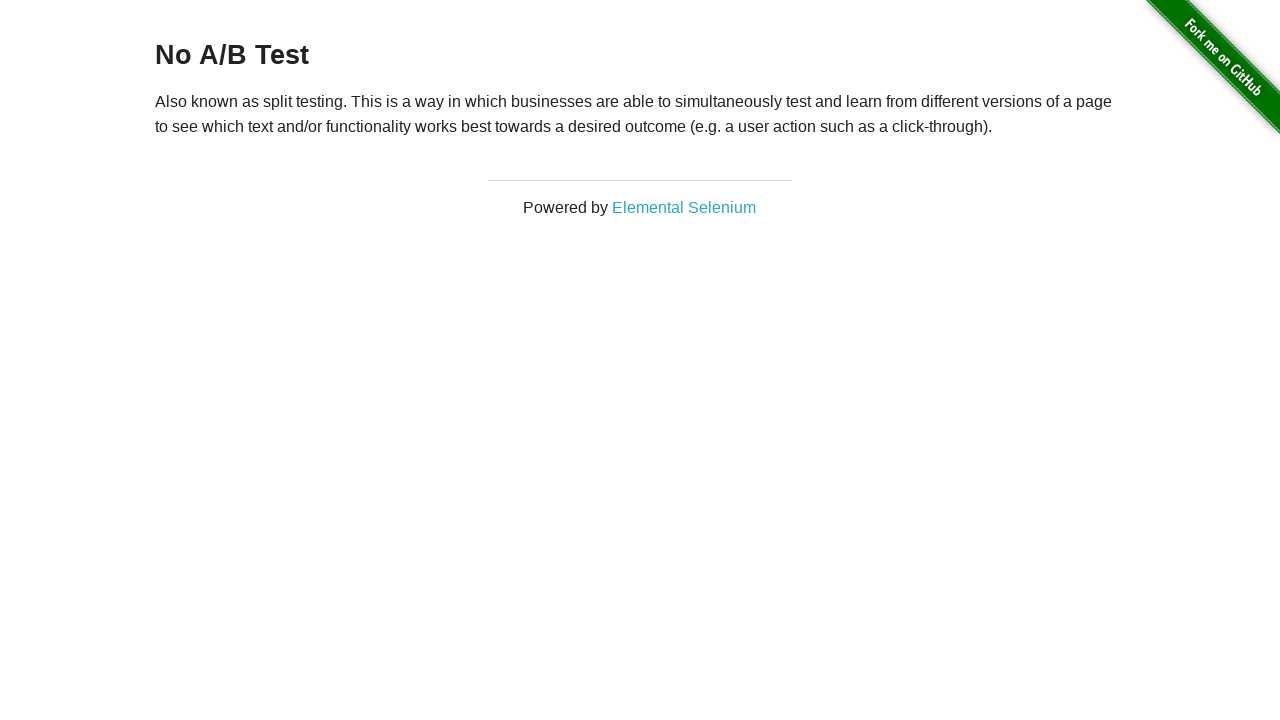

Verified that heading text equals 'No A/B Test' - opt-out cookie is working
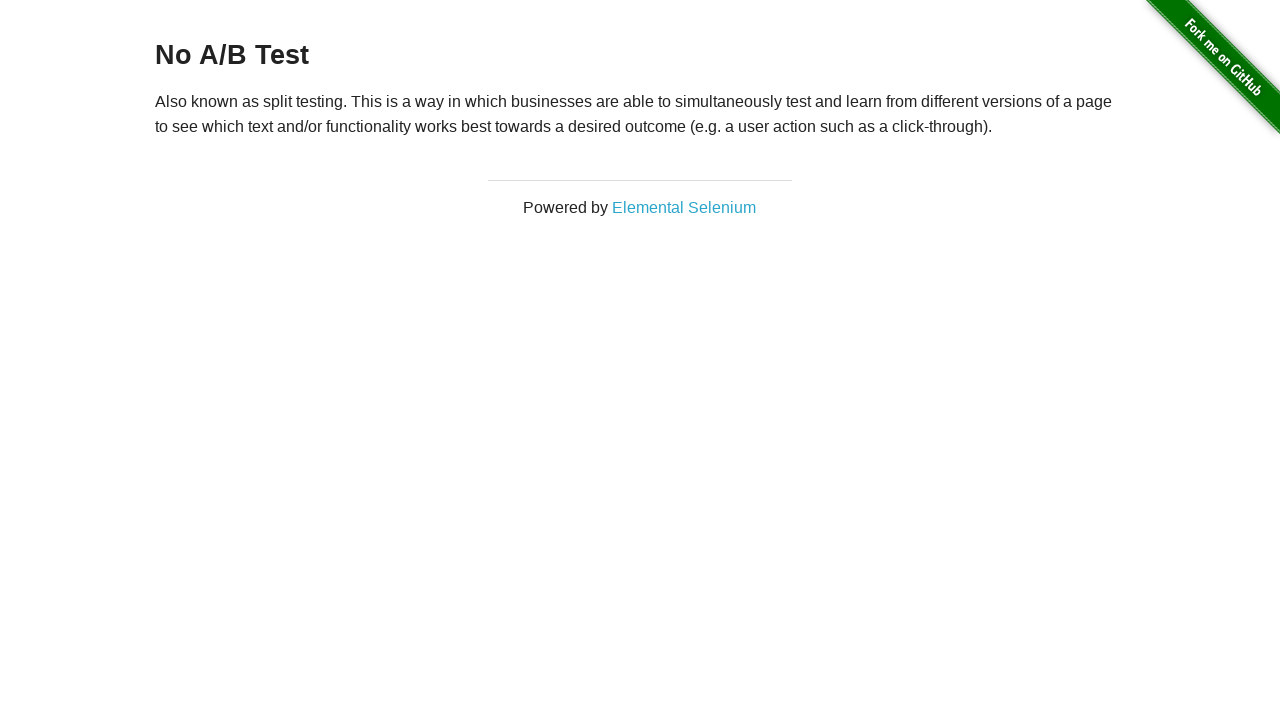

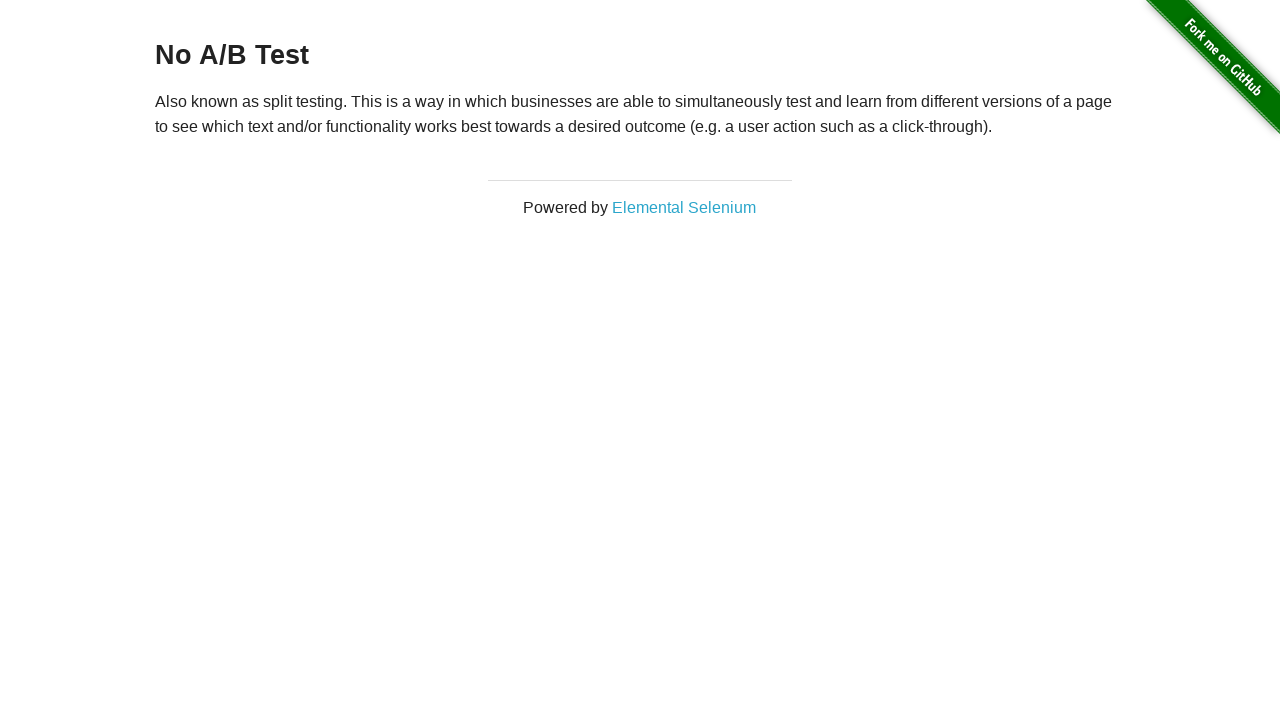